Tests checkbox functionality by ensuring both checkboxes on the page are checked

Starting URL: https://the-internet.herokuapp.com/checkboxes

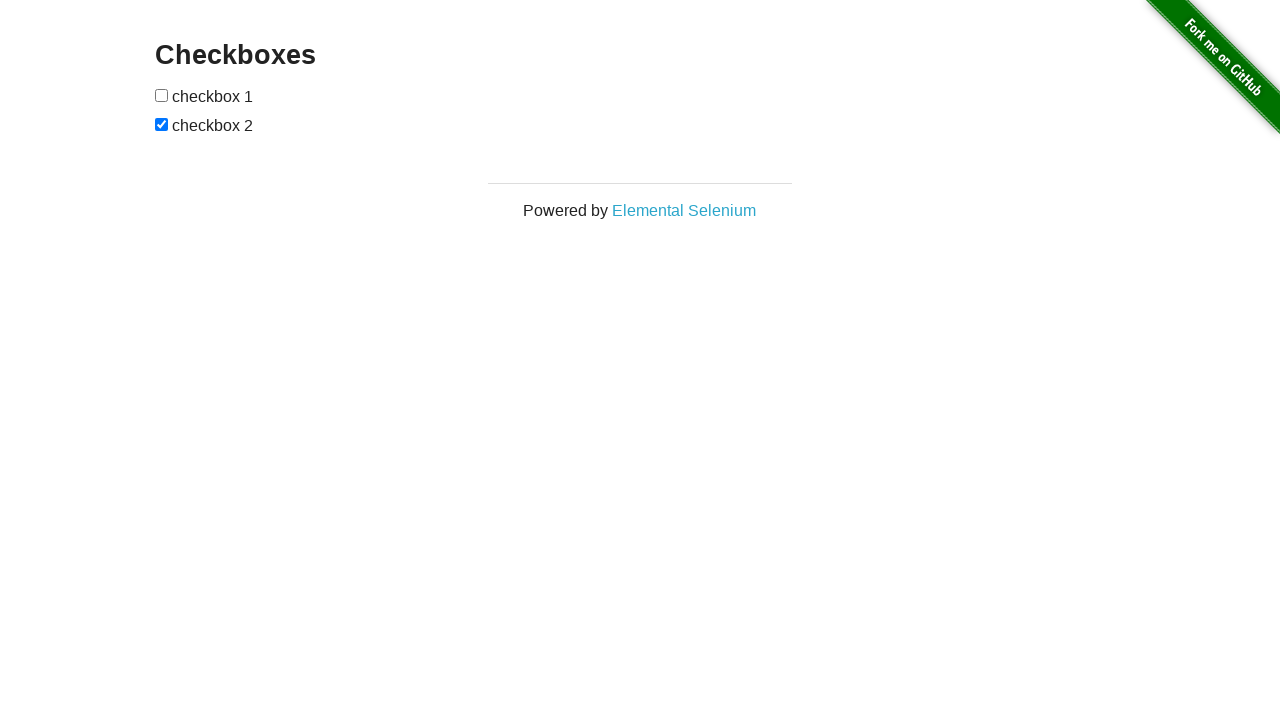

Navigated to checkbox test page
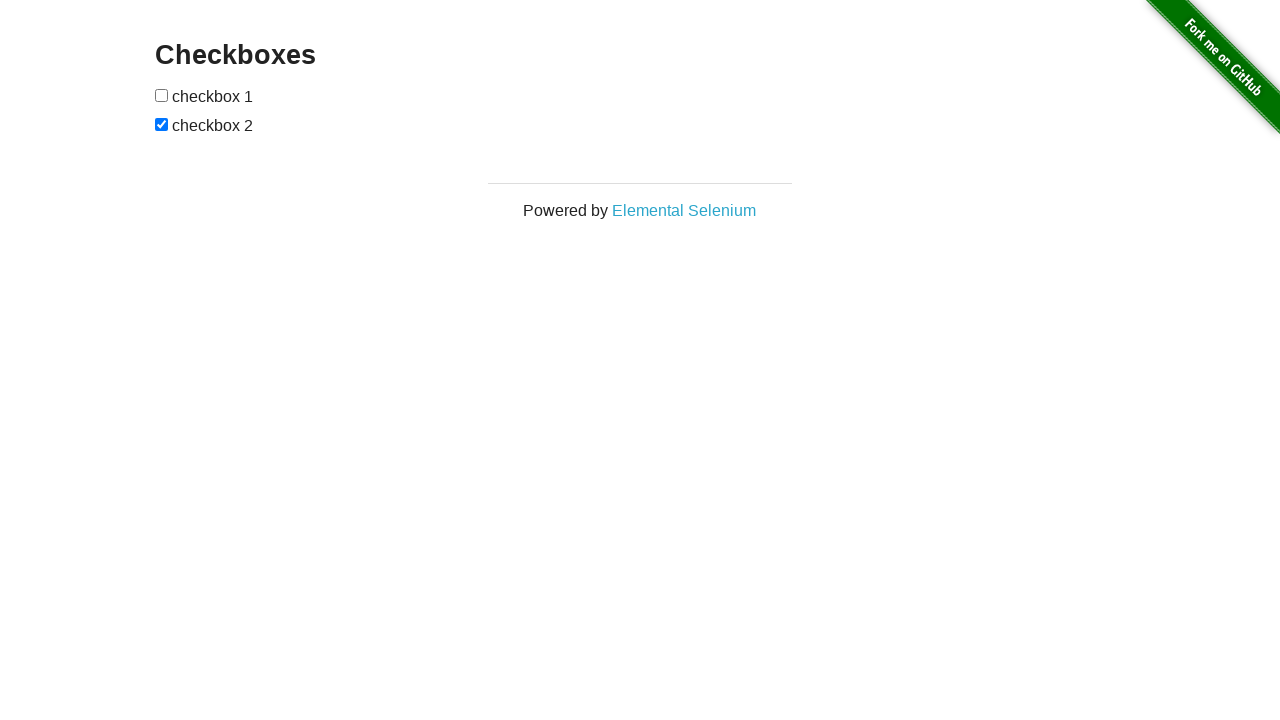

Located first checkbox element
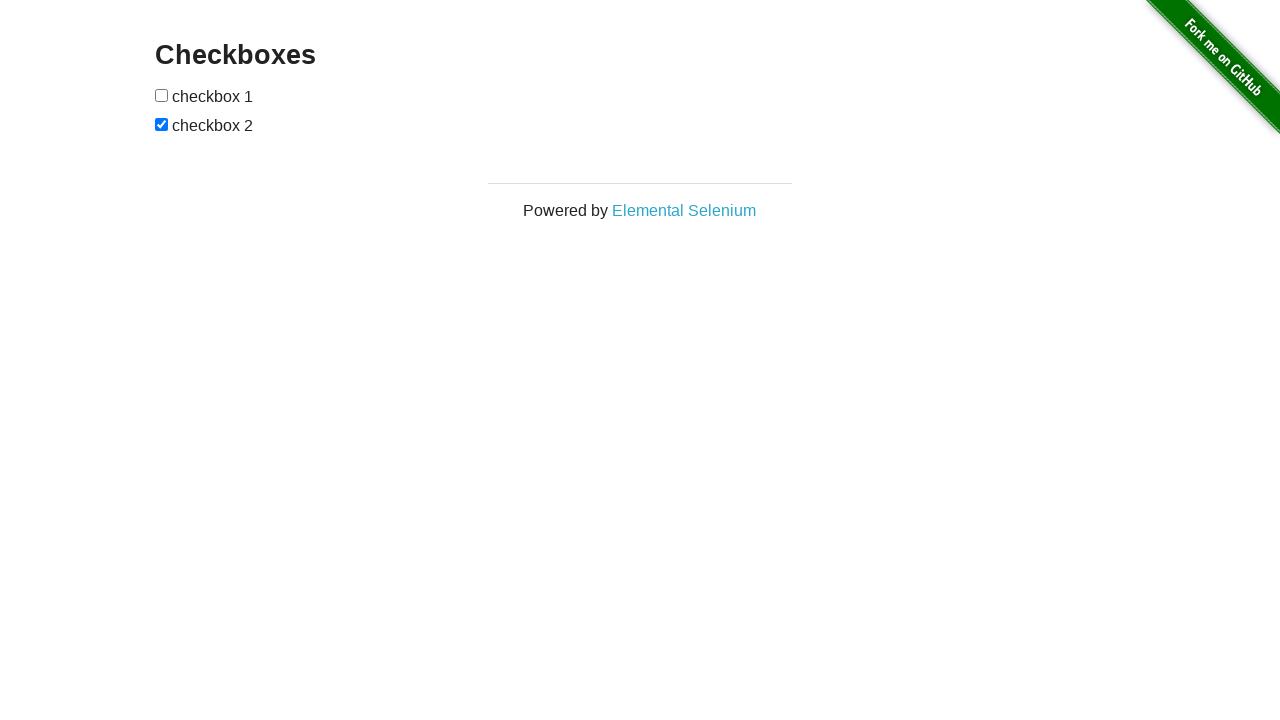

Located second checkbox element
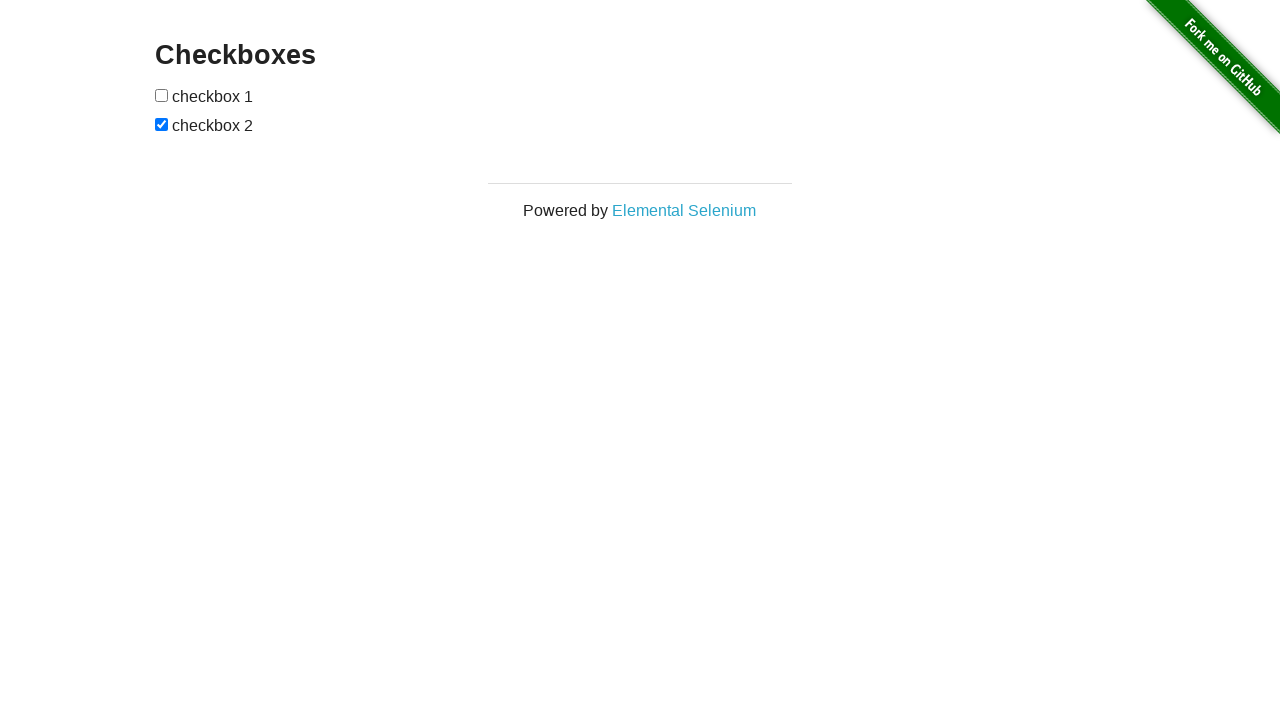

First checkbox was unchecked, checking it now
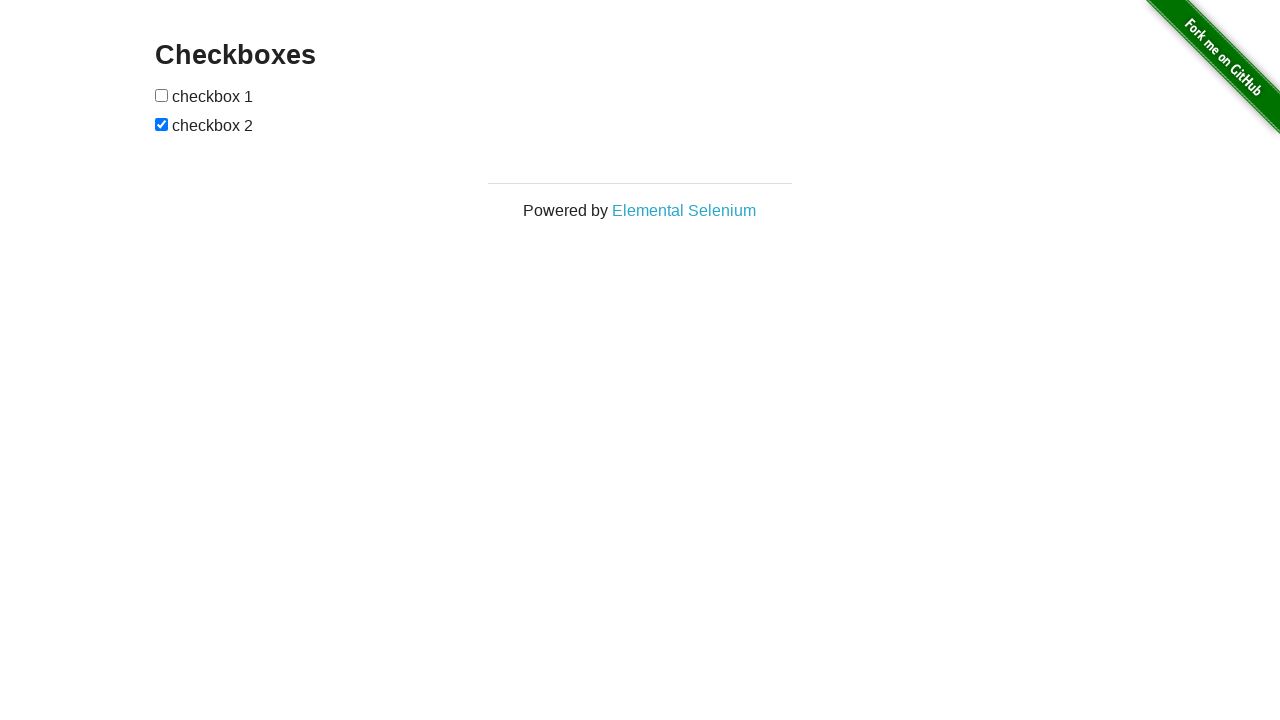

Clicked to check first checkbox at (162, 95) on xpath=(//input[@type='checkbox'])[1]
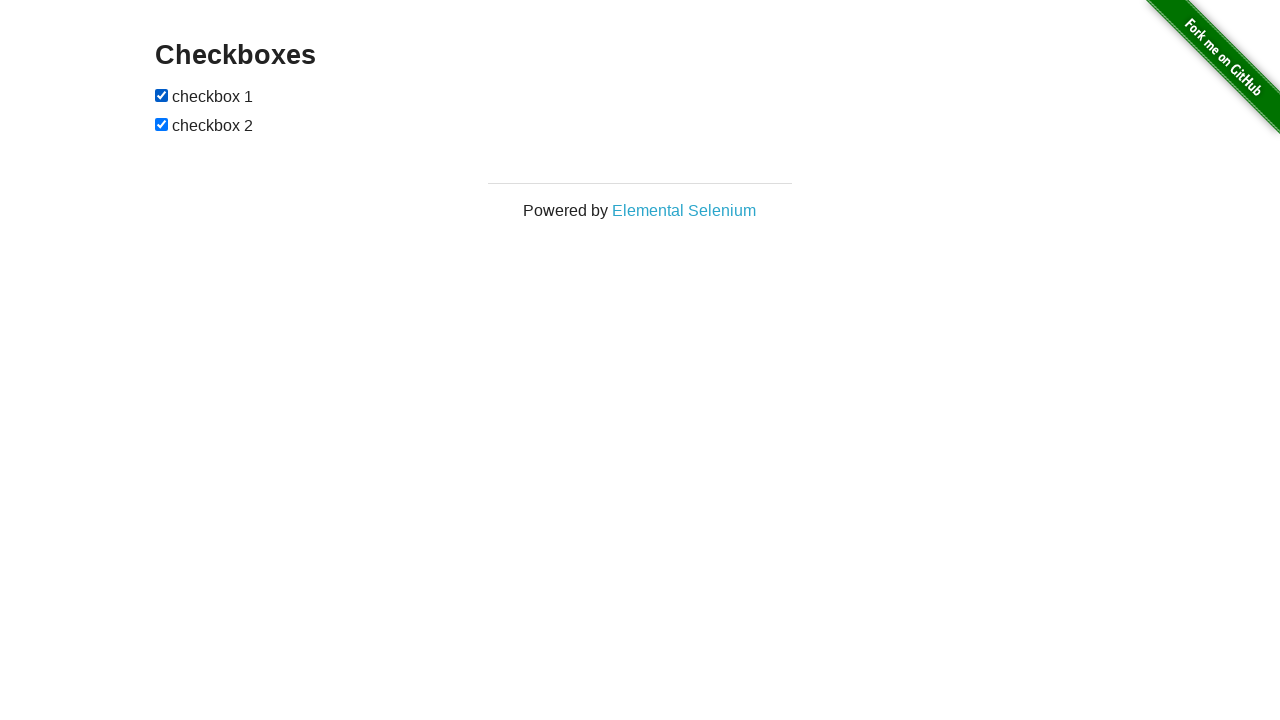

Second checkbox was already checked
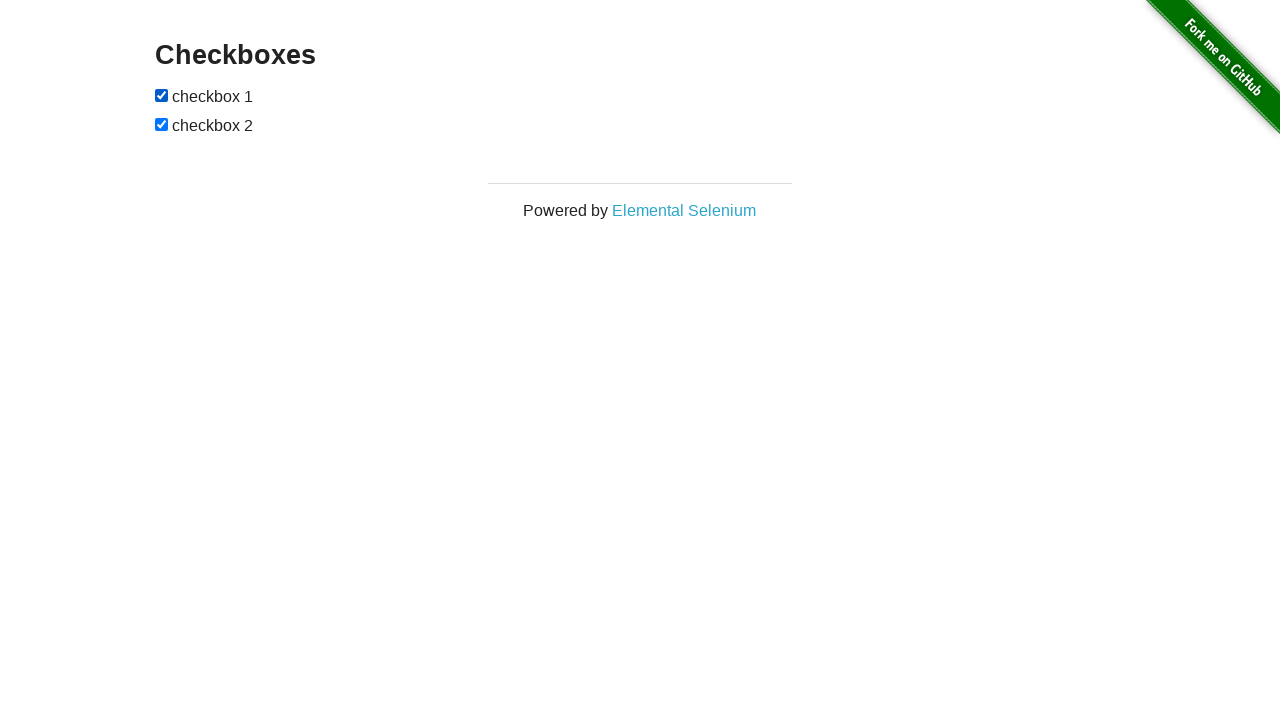

Verified first checkbox is checked
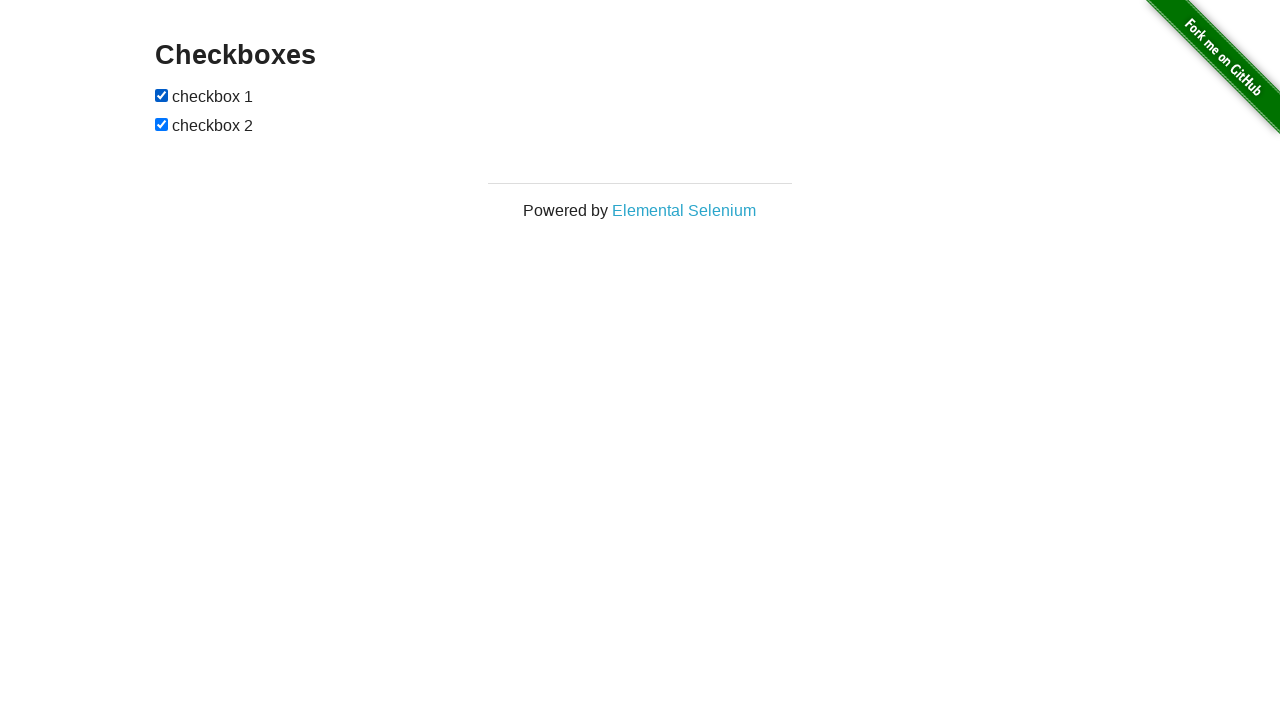

Verified second checkbox is checked - test passed
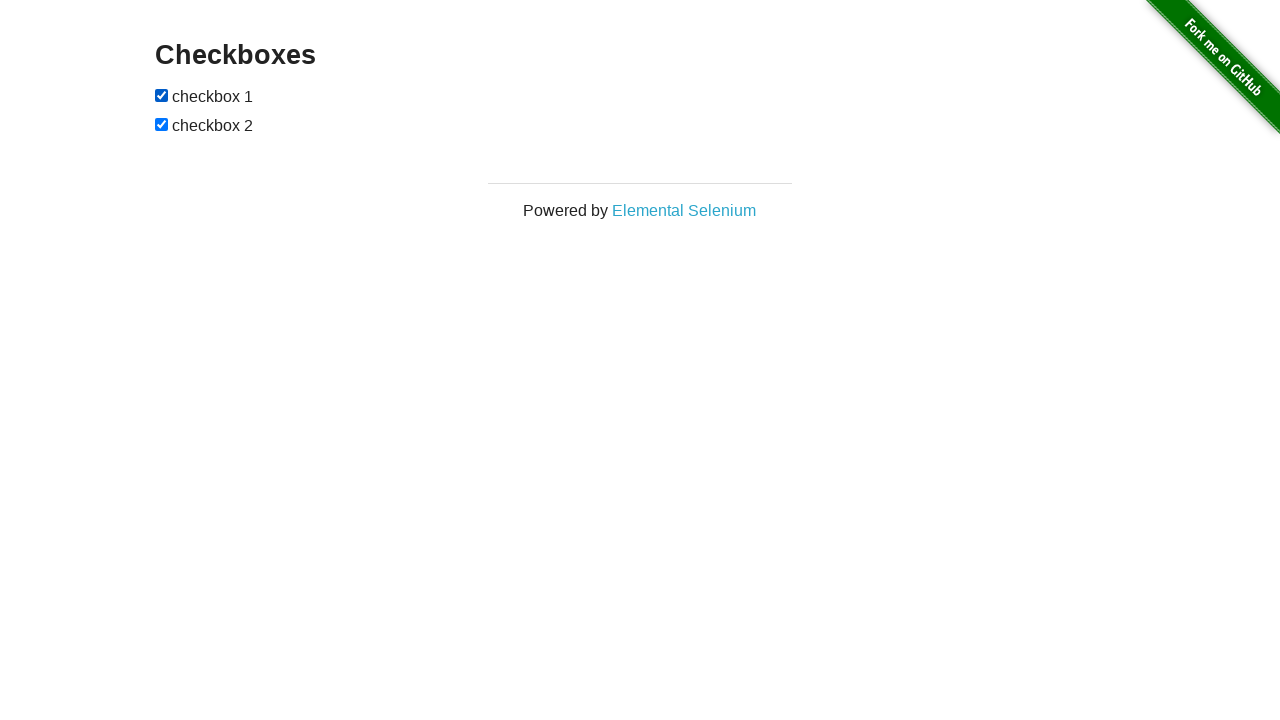

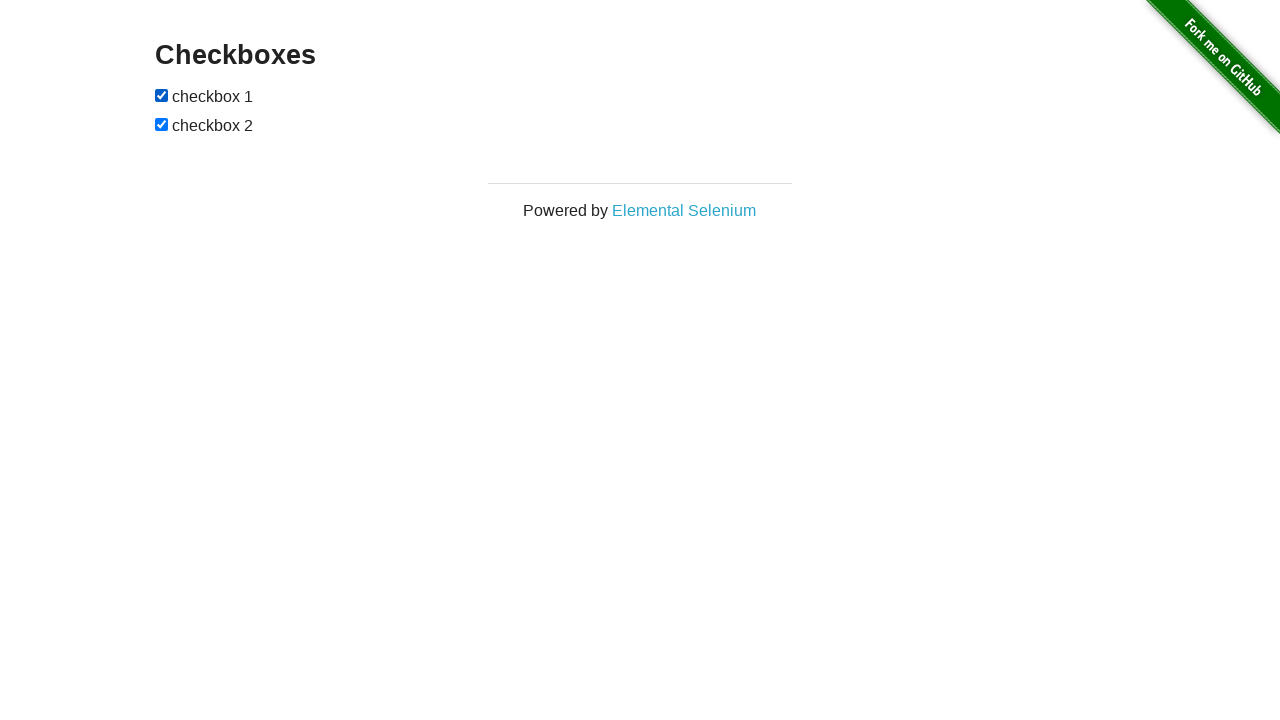